Tests JavaScript alert popup handling by navigating to W3Schools alert demo page, switching to an iframe, clicking a button to trigger an alert, and accepting the alert dialog

Starting URL: https://www.w3schools.com/js/tryit.asp?filename=tryjs_alert

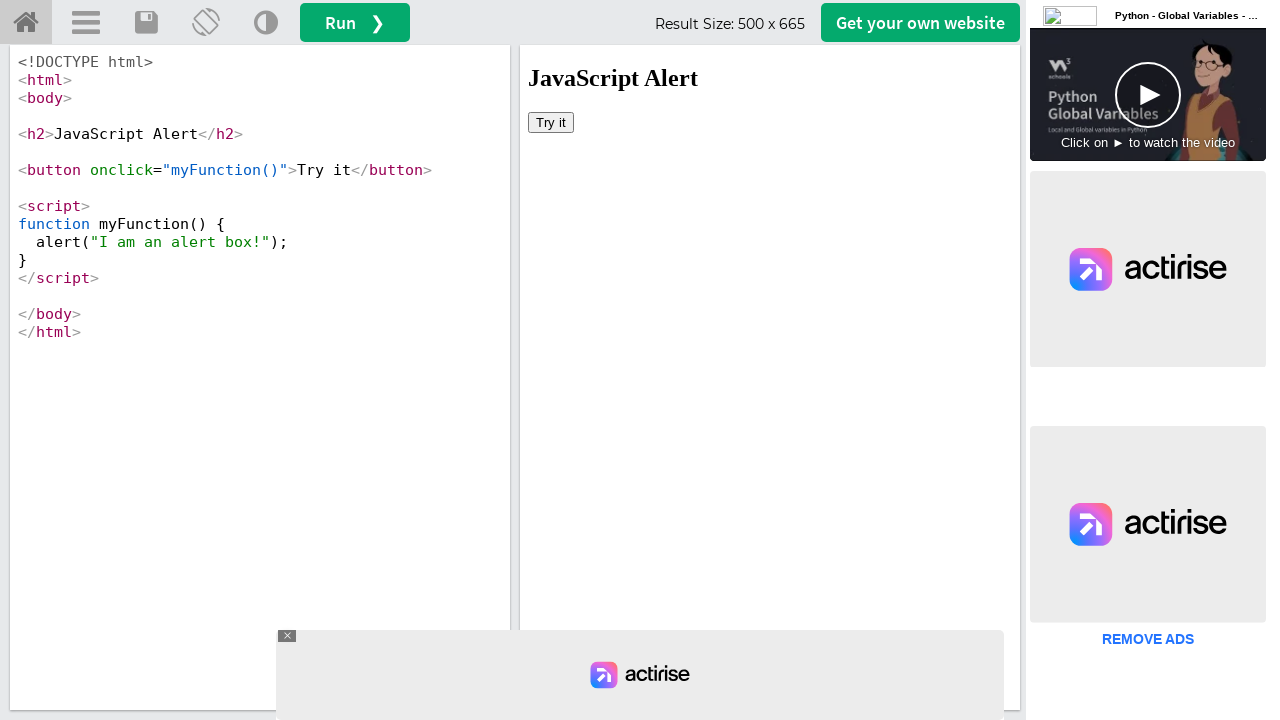

Located iframe with id 'iframeResult'
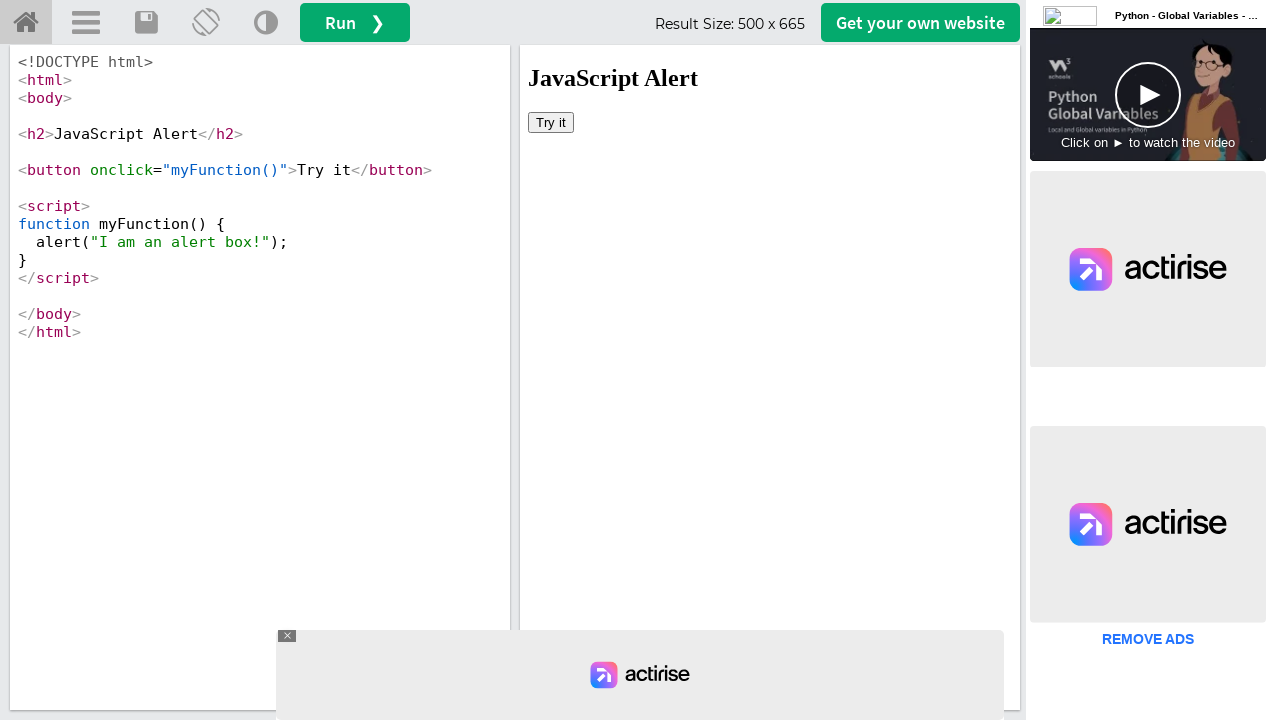

Set up dialog handler to accept alerts
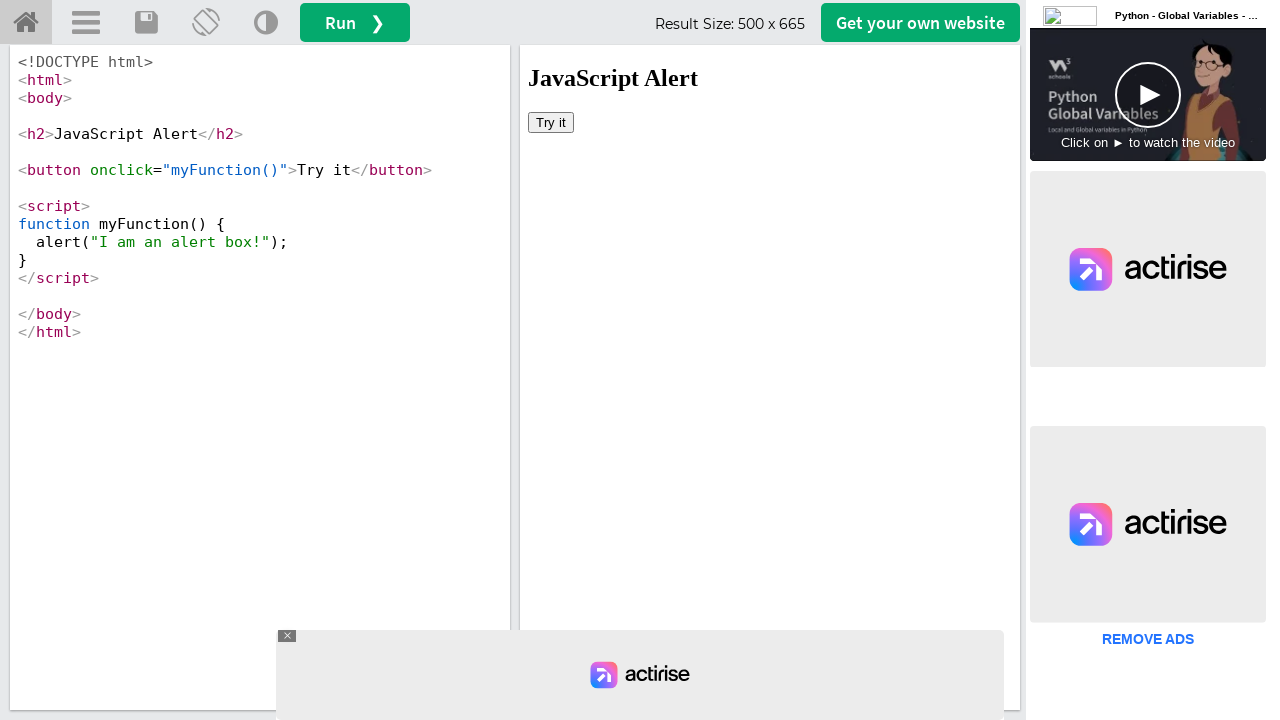

Clicked button in iframe to trigger JavaScript alert at (551, 122) on #iframeResult >> internal:control=enter-frame >> xpath=/html/body/button
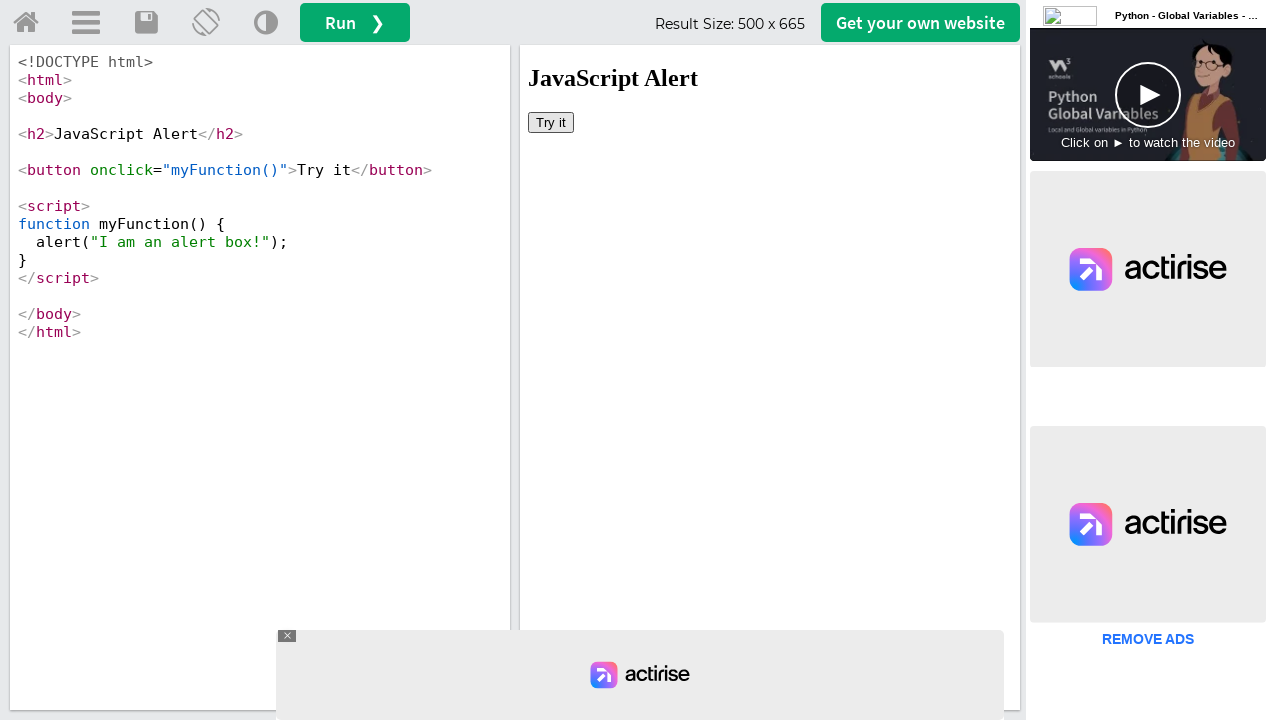

Waited 1000ms for dialog interaction to complete
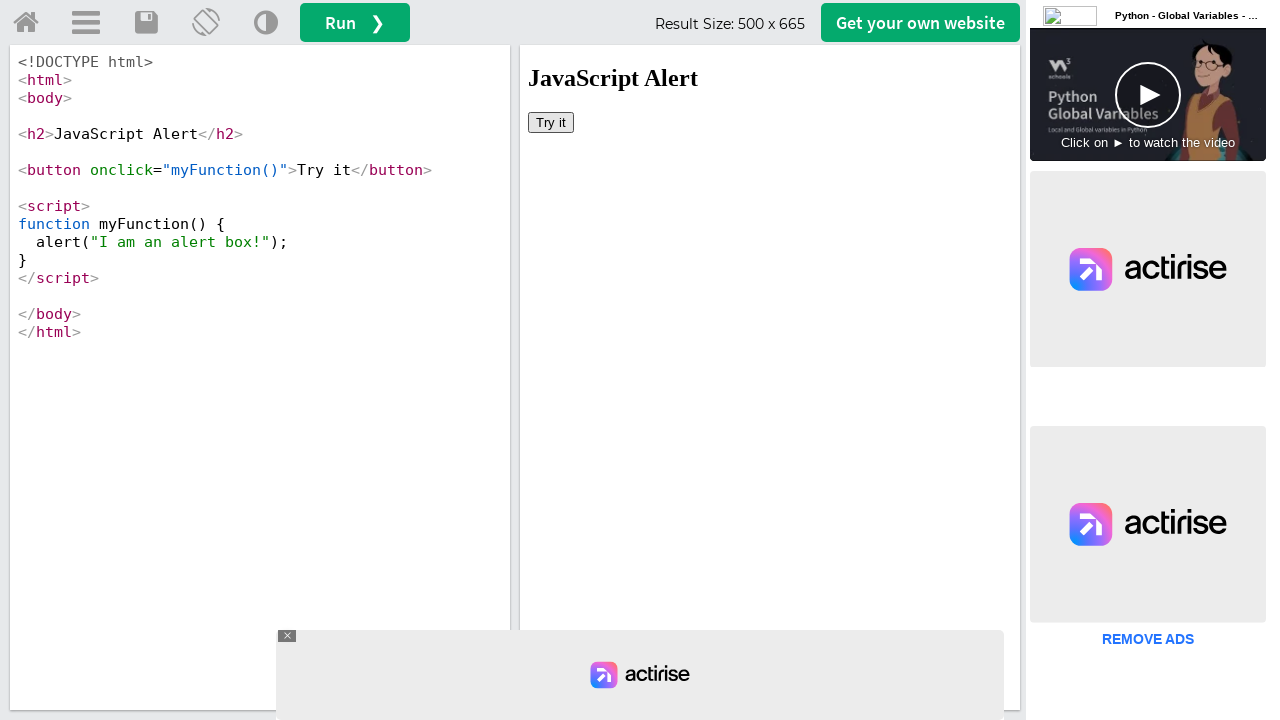

Retrieved and printed page title
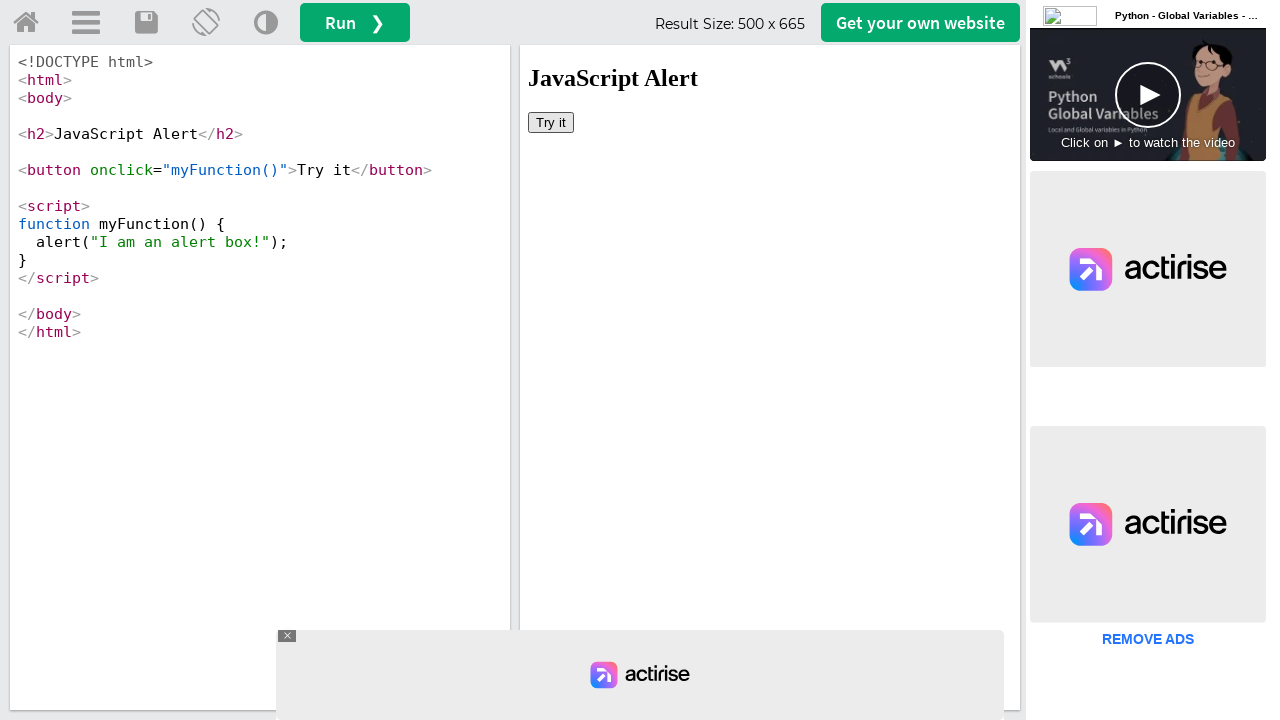

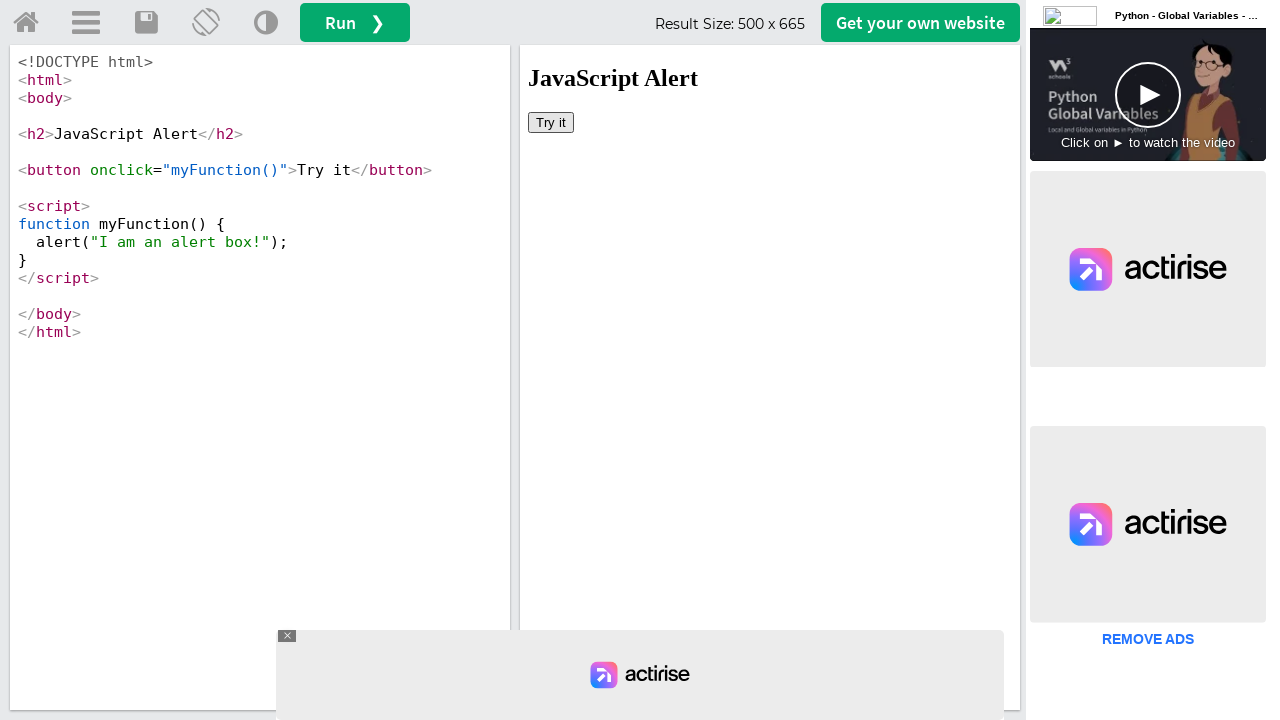